Tests A/B test opt-out by adding the optimizelyOptOut cookie before visiting the split testing page, then navigating to the page and verifying the opt-out worked

Starting URL: http://the-internet.herokuapp.com

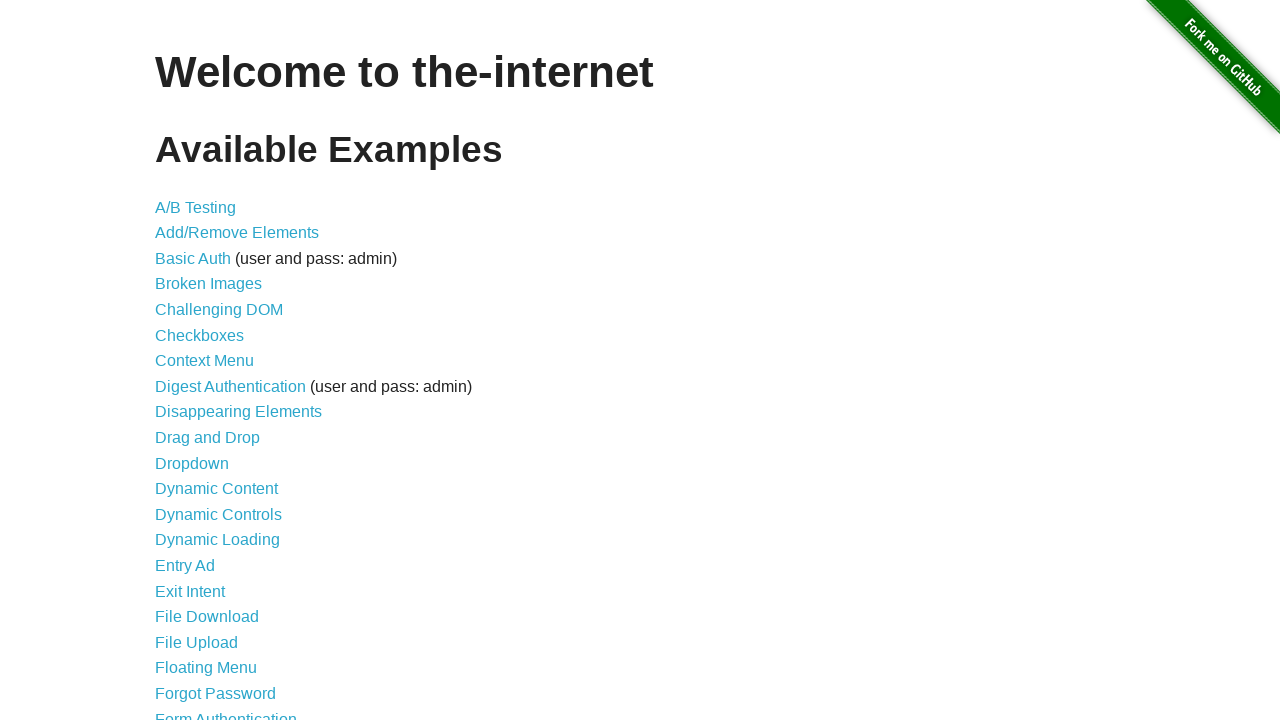

Added optimizelyOptOut cookie with value 'true' to context
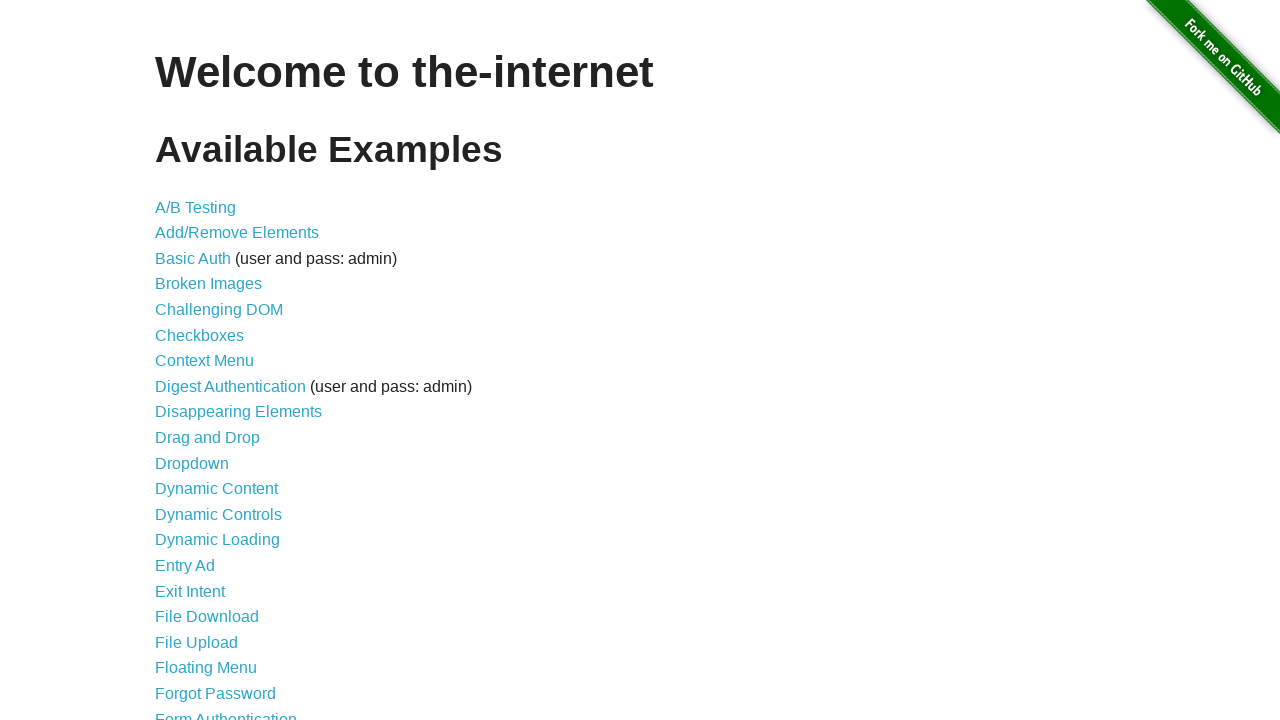

Navigated to A/B test page at http://the-internet.herokuapp.com/abtest
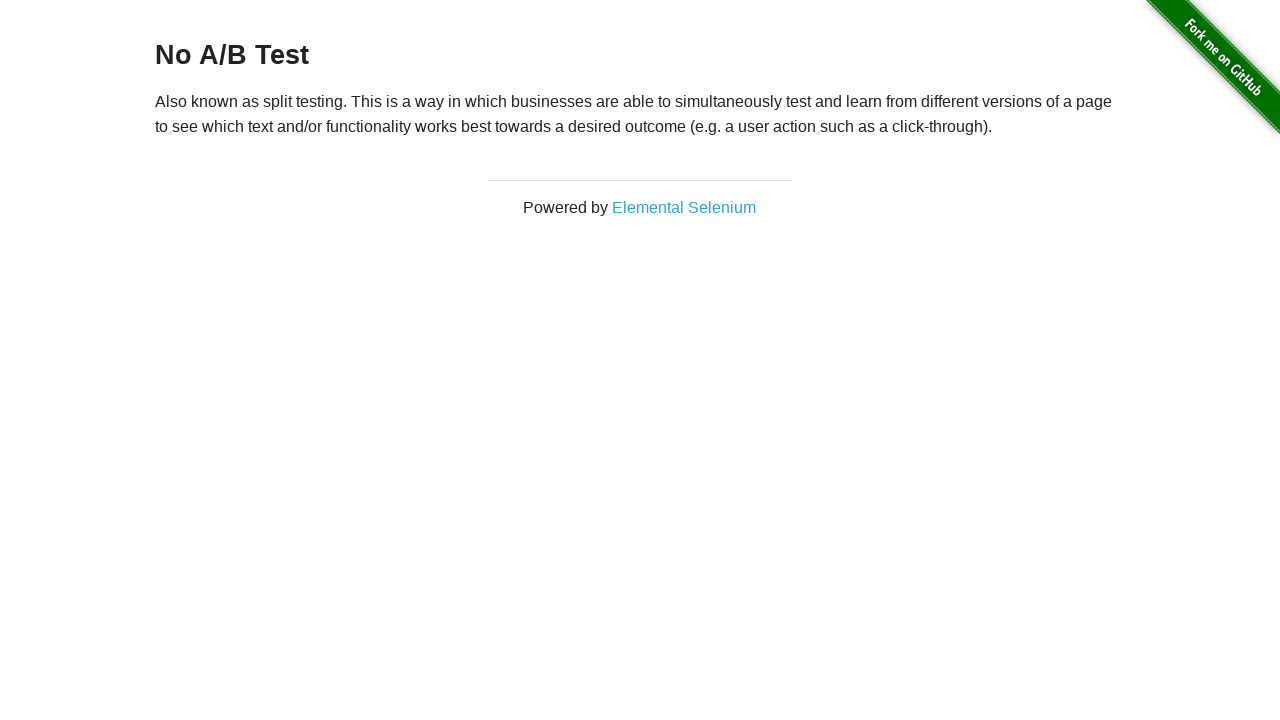

Retrieved heading text from h3 element
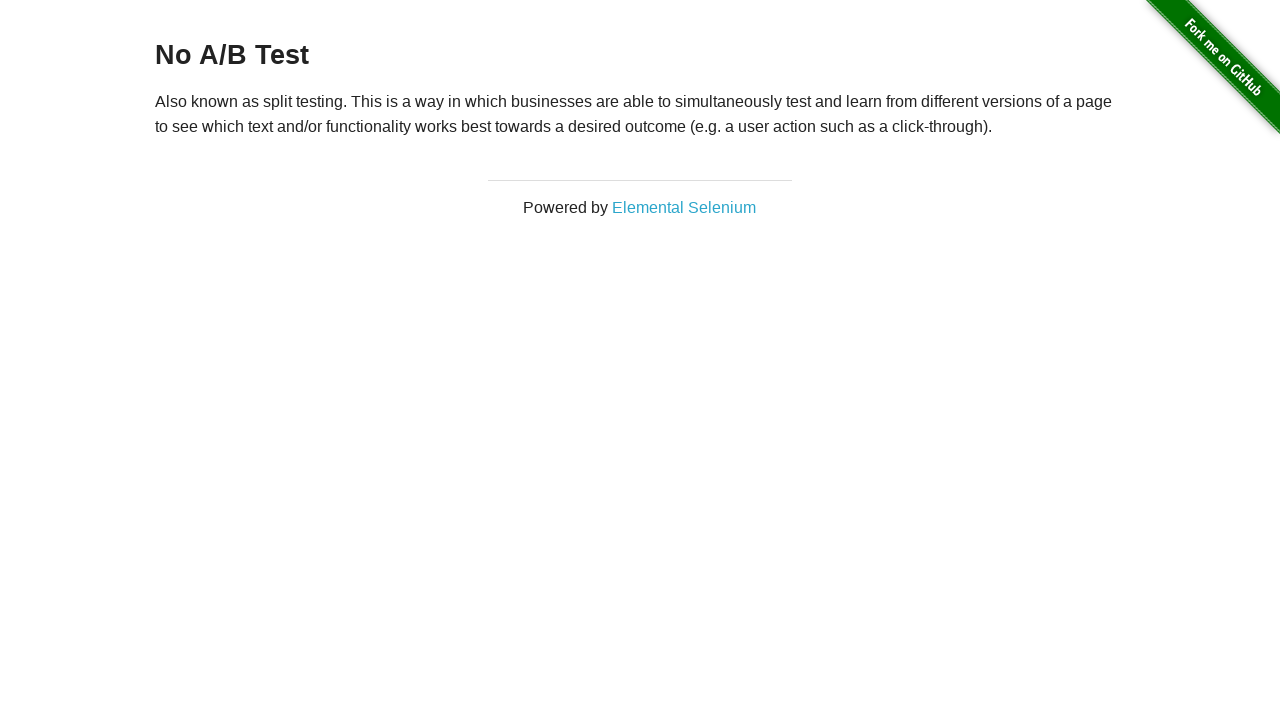

Verified heading text is 'No A/B Test' - opt-out successful
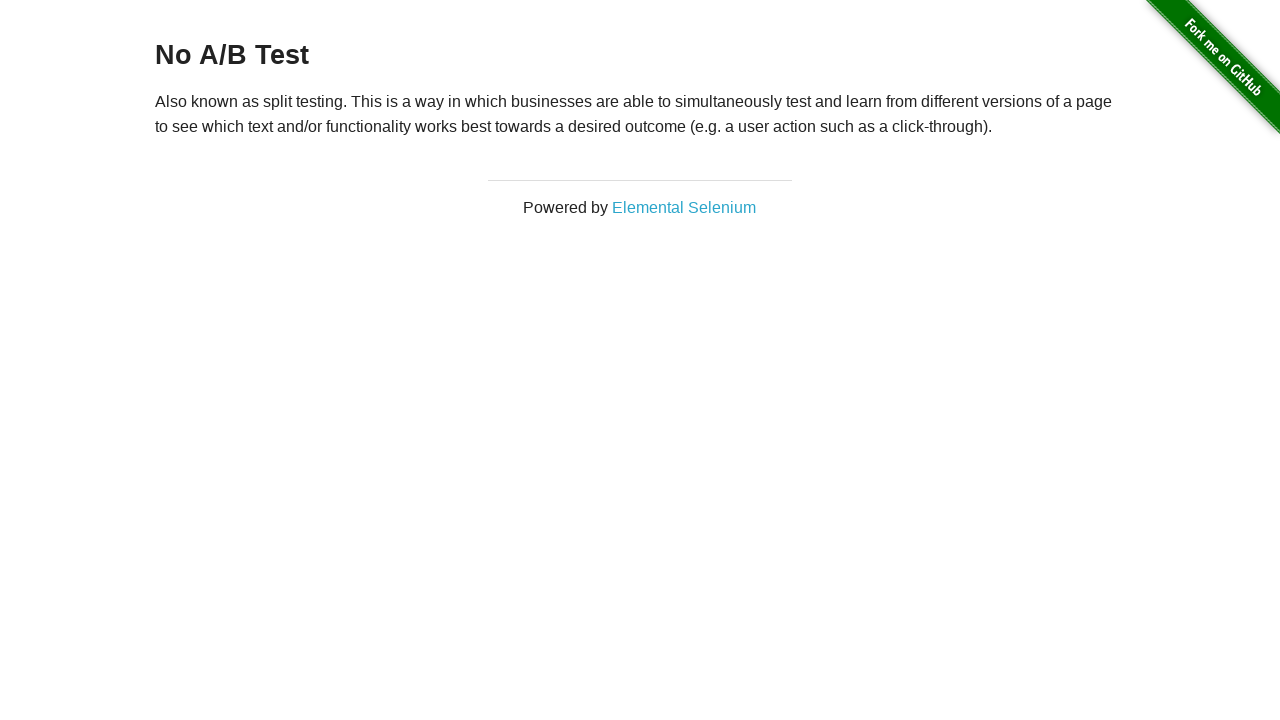

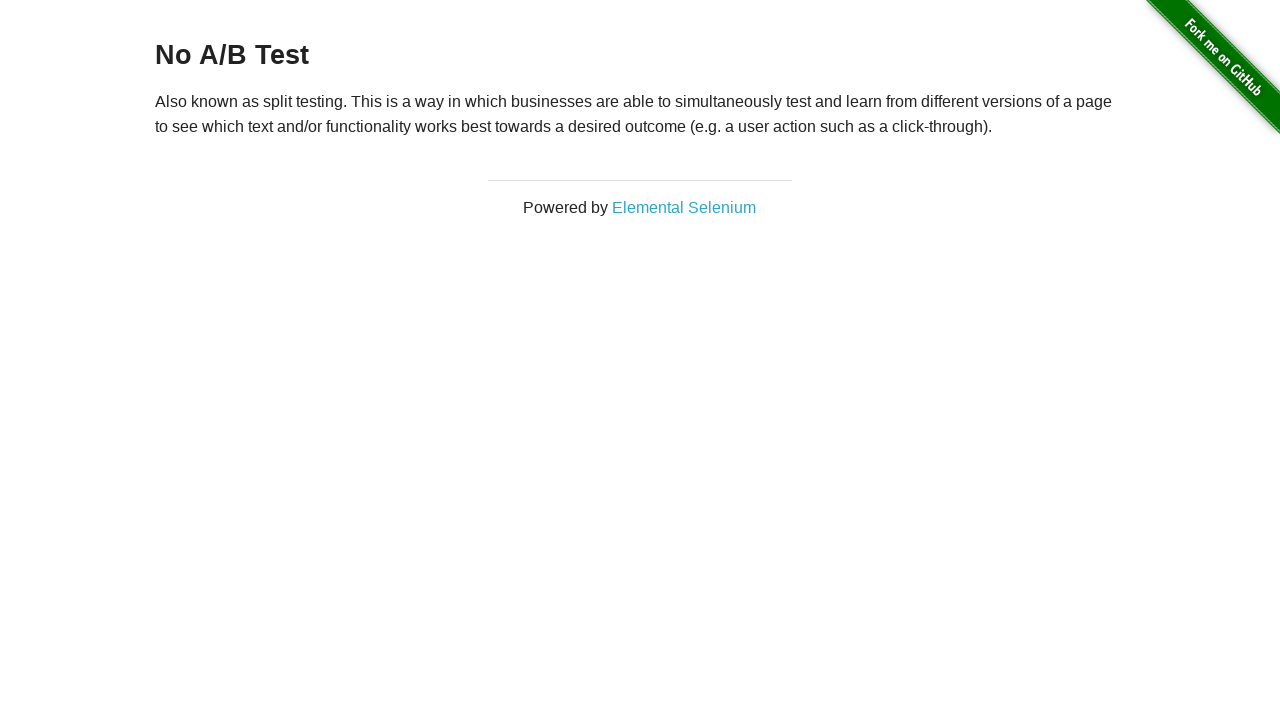